Tests the student registration form by filling out all fields including personal information, gender, phone number, date of birth, subjects, hobbies, file upload, address, state and city selection, then submitting the form.

Starting URL: https://demoqa.com/automation-practice-form

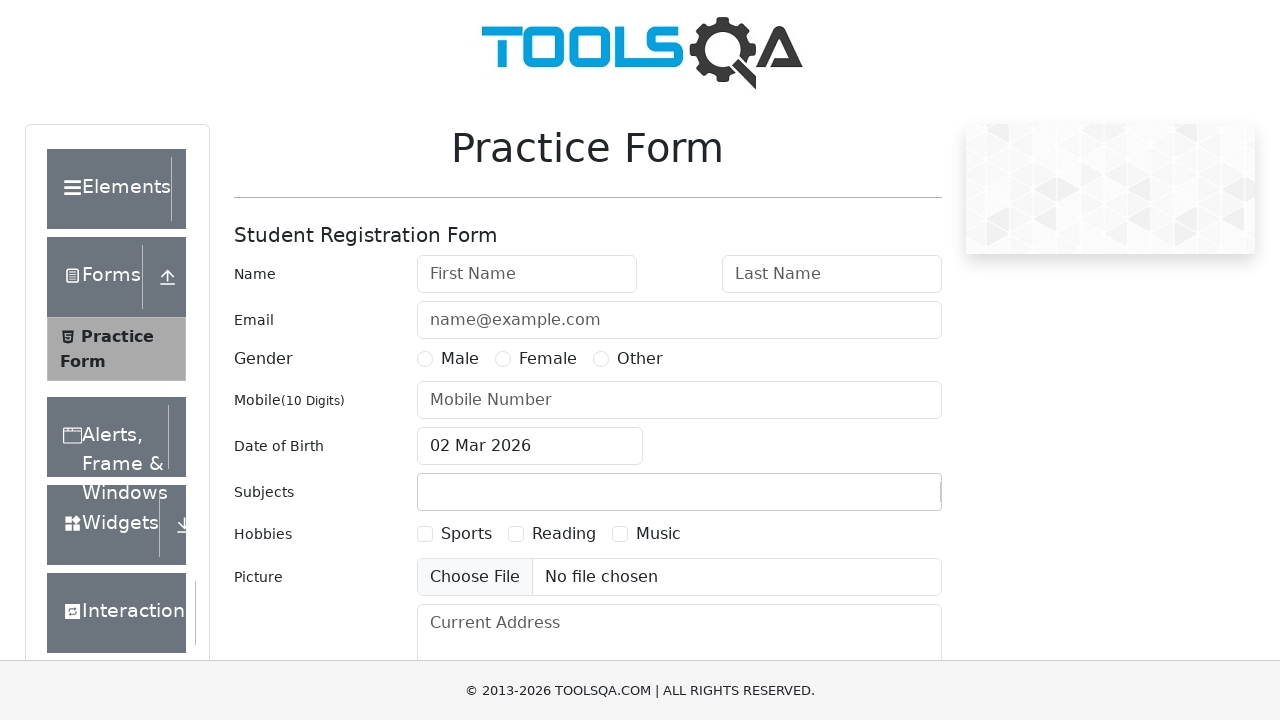

Filled first name field with 'Fernando' on #firstName
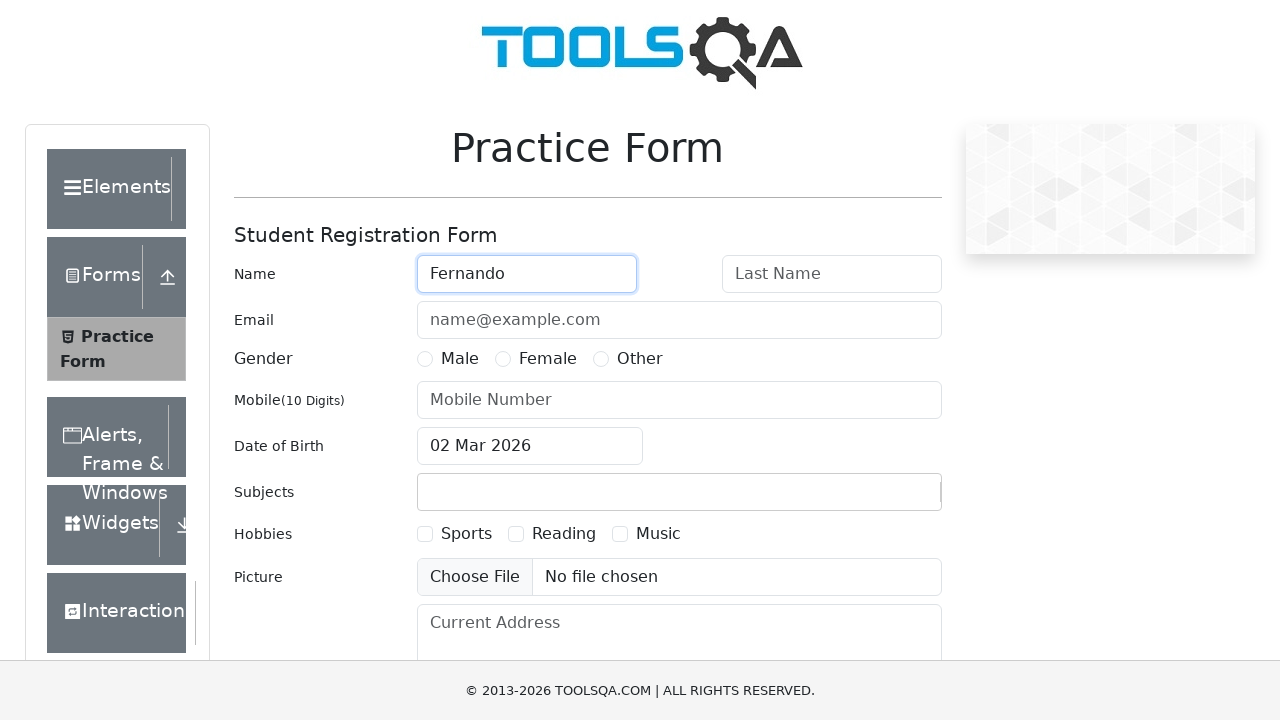

Filled last name field with 'Bordin' on #lastName
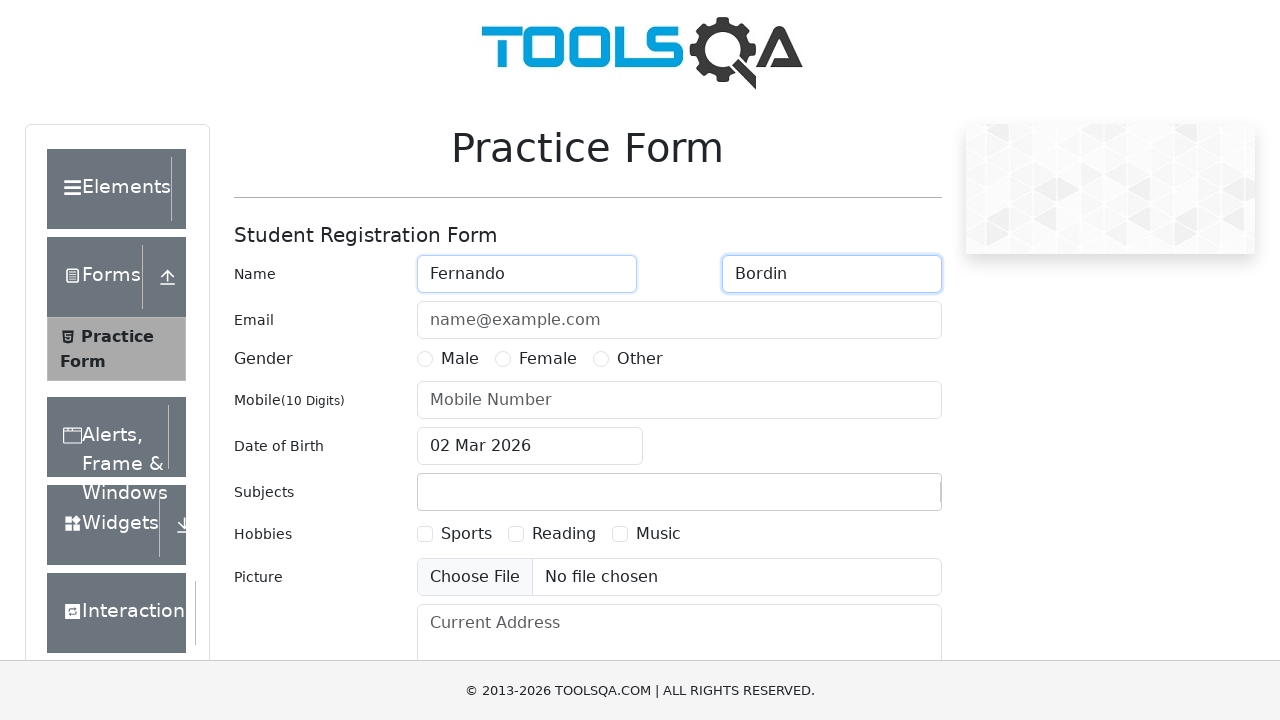

Filled email field with 'devbordin@gmail.com' on #userEmail
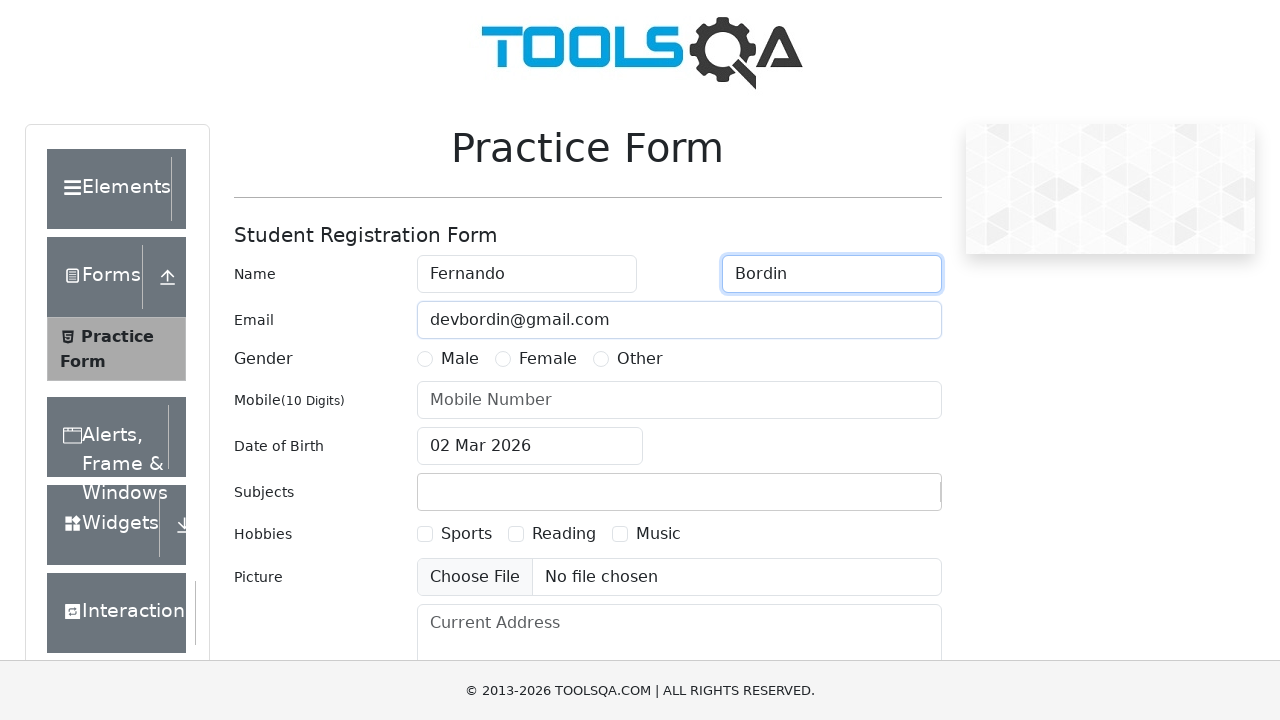

Selected Male gender radio button at (460, 359) on label[for='gender-radio-1']
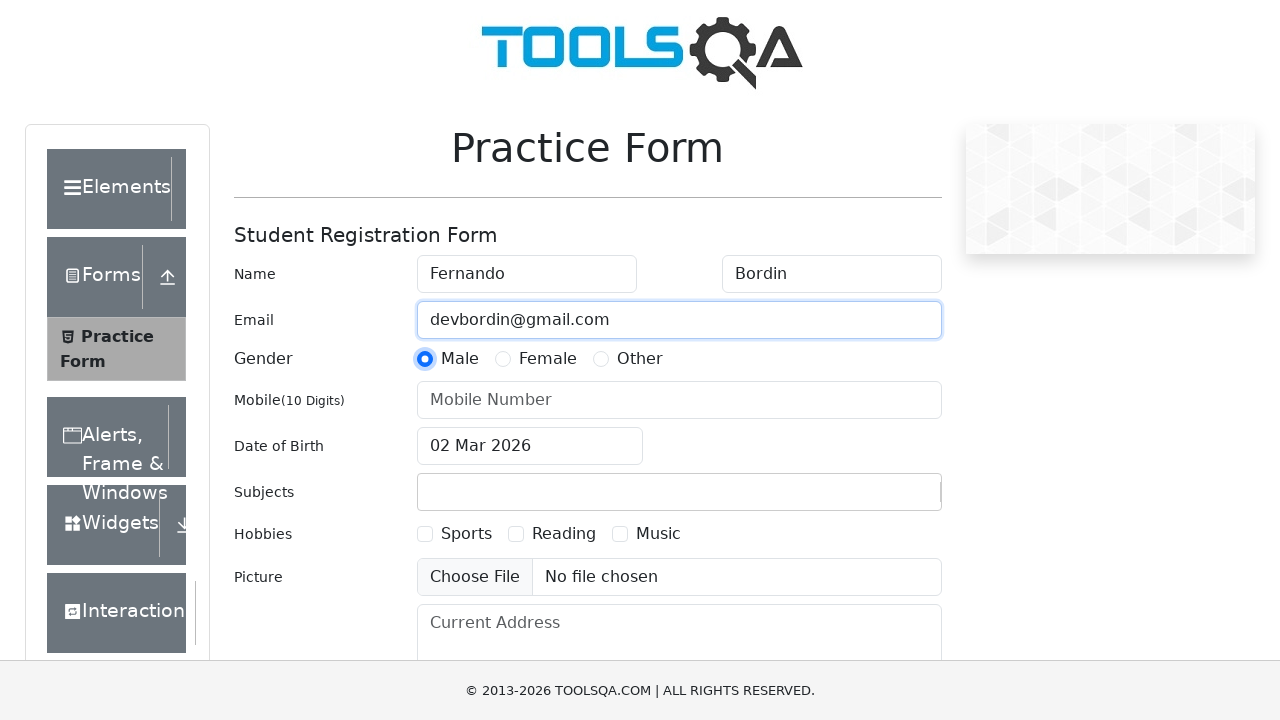

Filled phone number field with '1996772016' on #userNumber
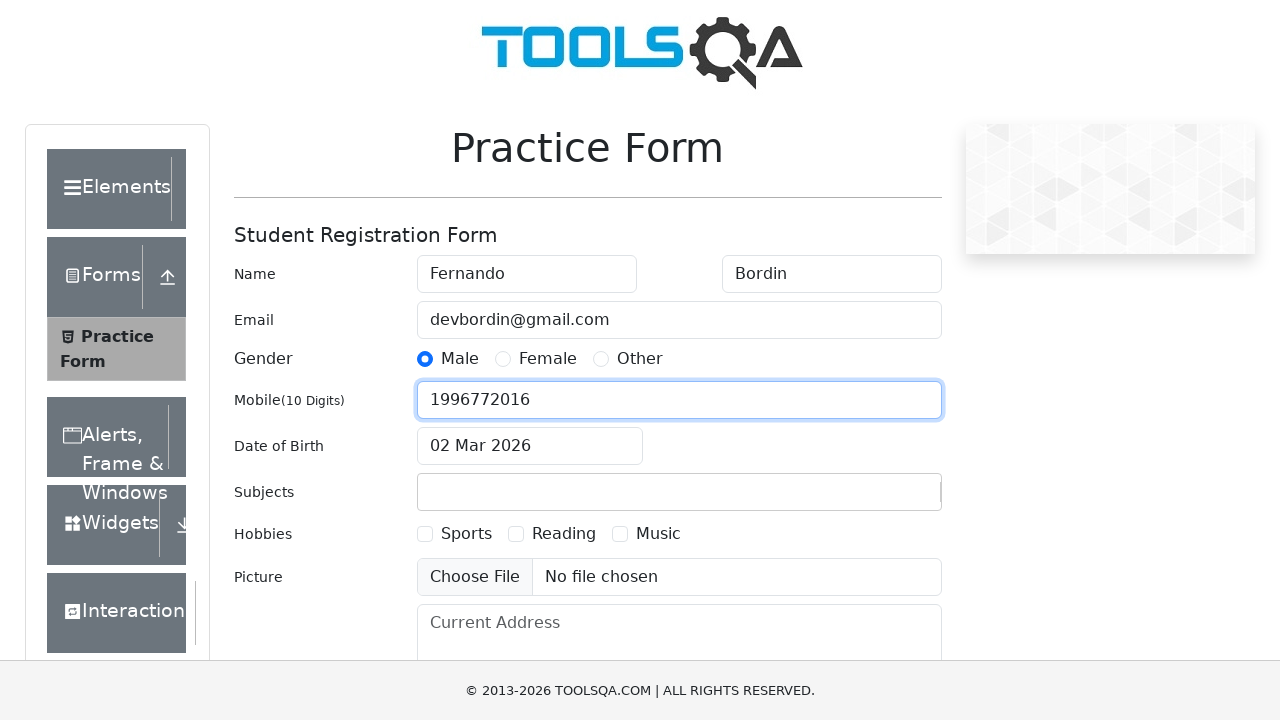

Set date of birth to '16 Dec 2000' using JavaScript
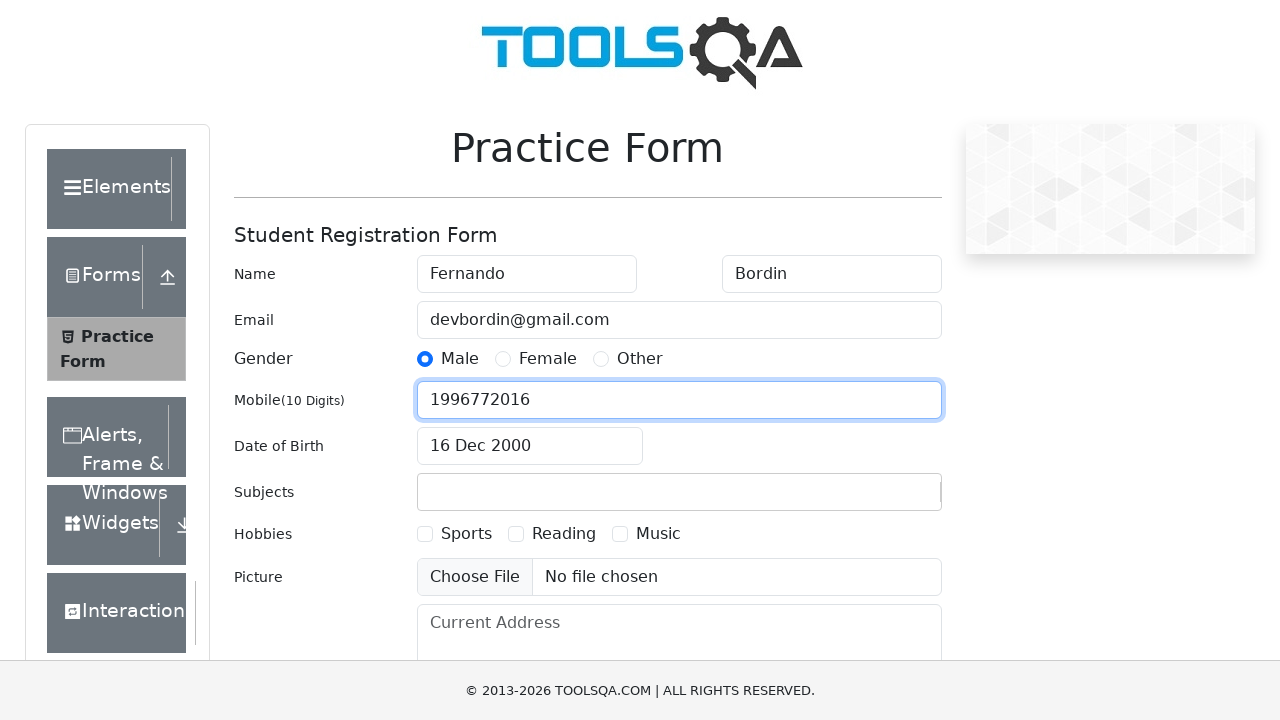

Clicked first name field to close date picker at (527, 274) on #firstName
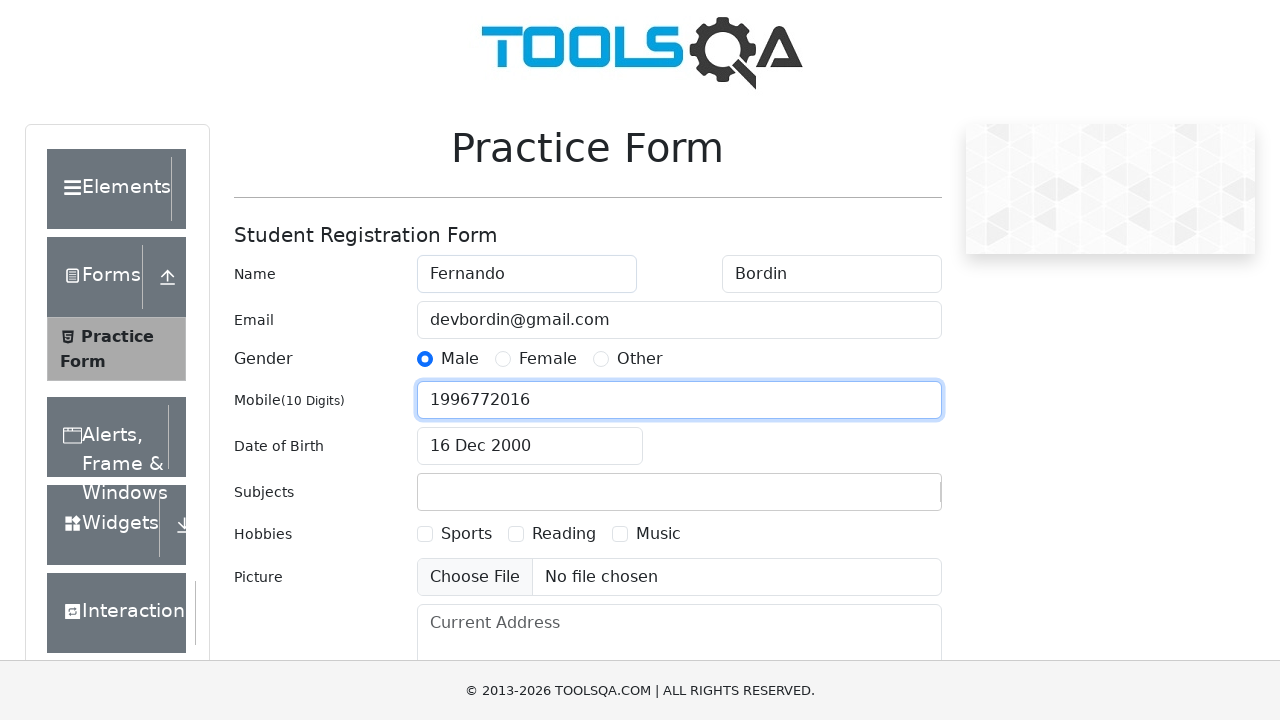

Filled subjects input with 'Maths' on #subjectsInput
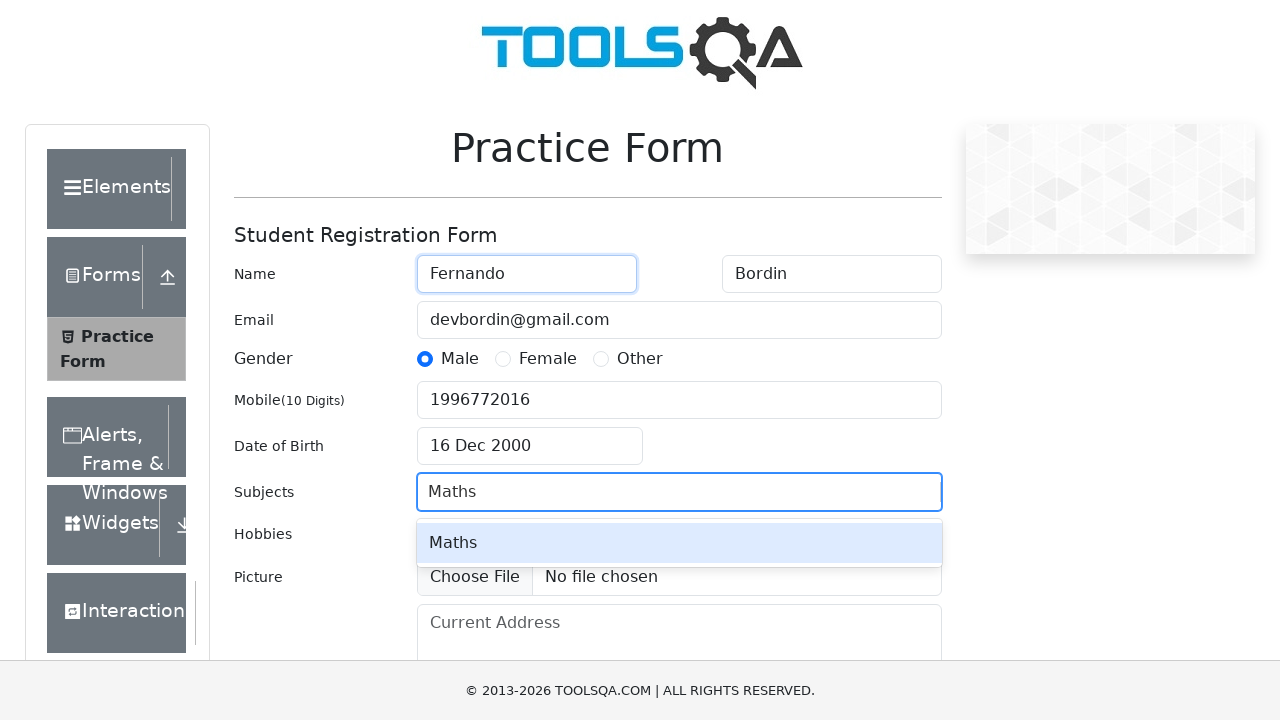

Pressed Enter to confirm subject selection
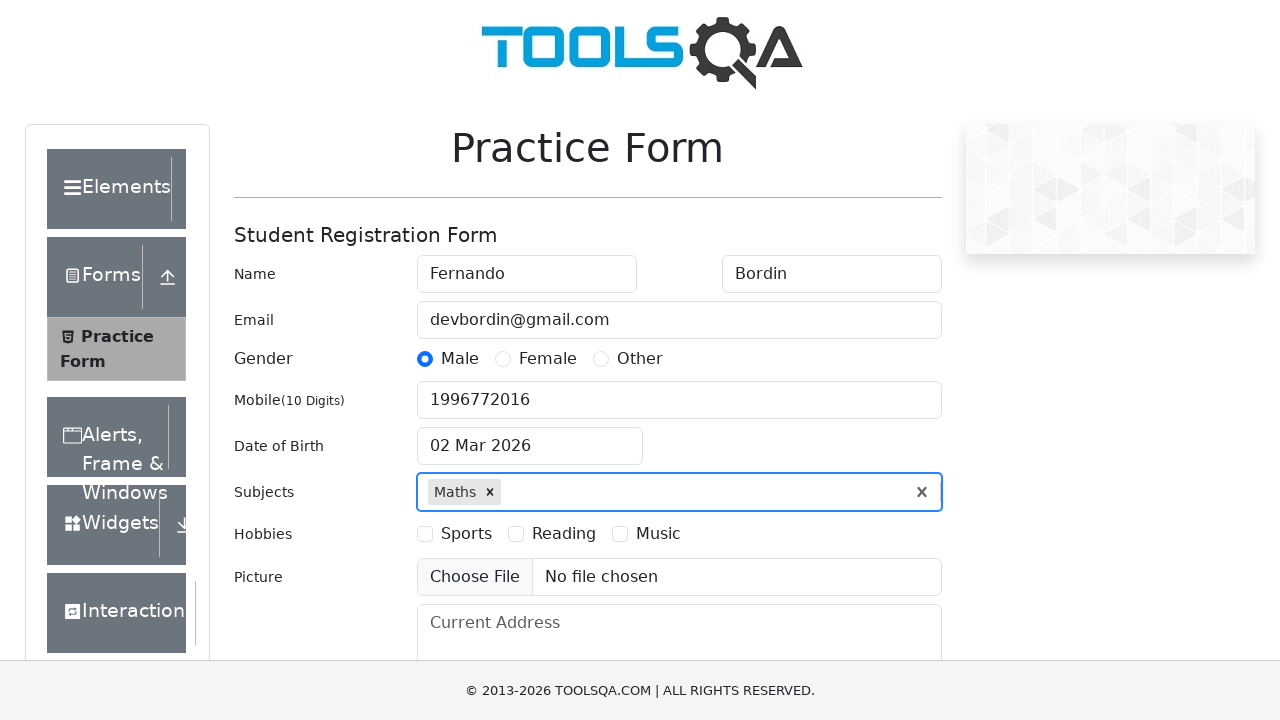

Selected Music hobby checkbox at (658, 534) on label[for='hobbies-checkbox-3']
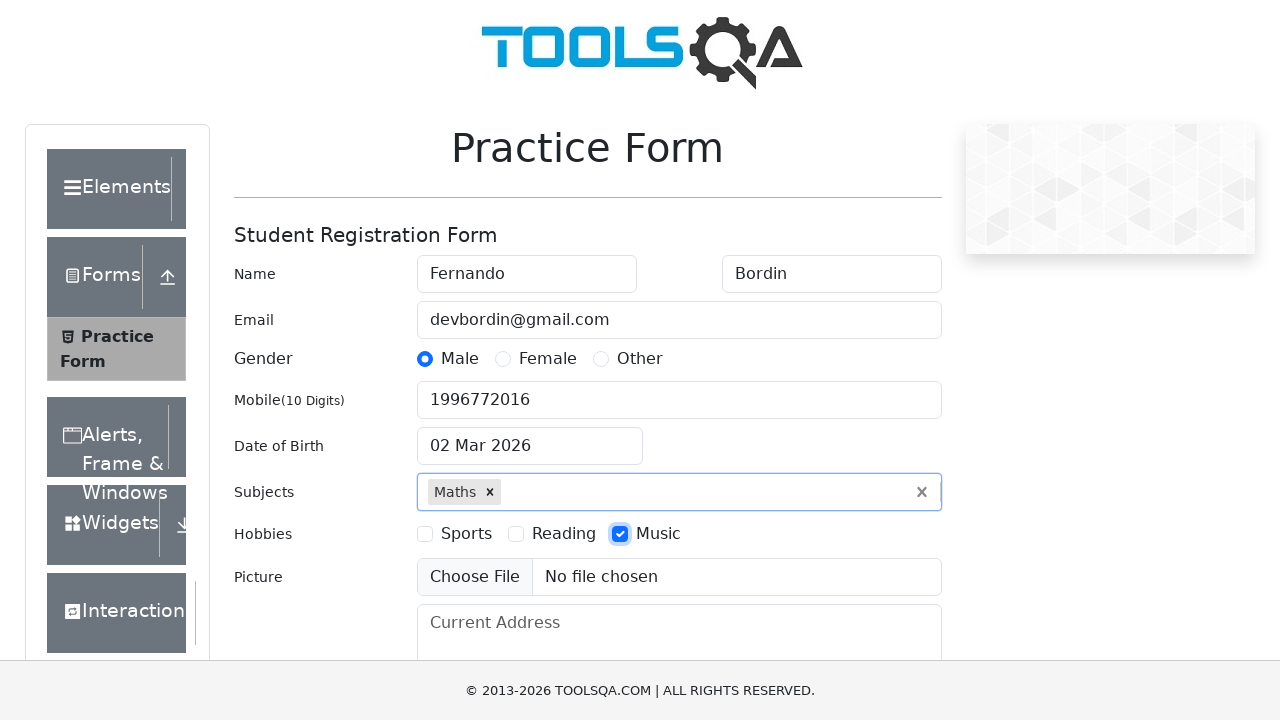

Filled current address with 'Rua Altinopolis, 346, Sao Paulo, Agua Fria, SP' on #currentAddress
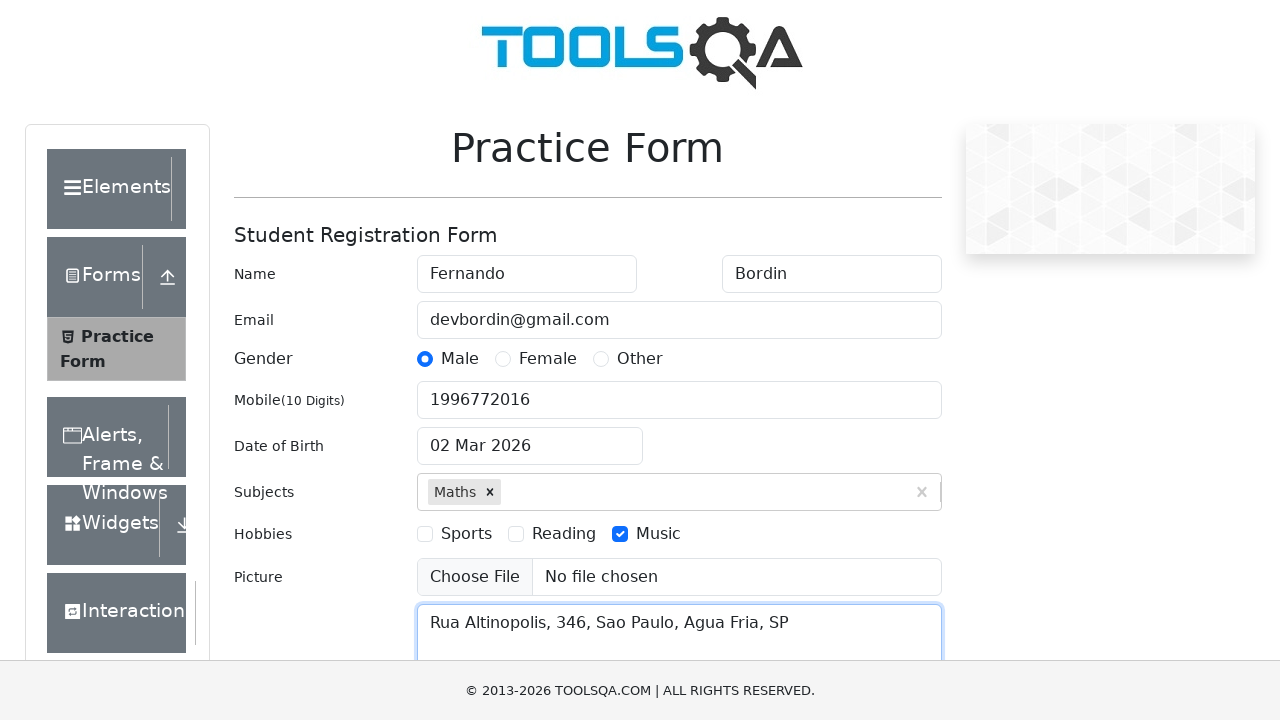

Filled state dropdown input with 'Haryana' on #react-select-3-input
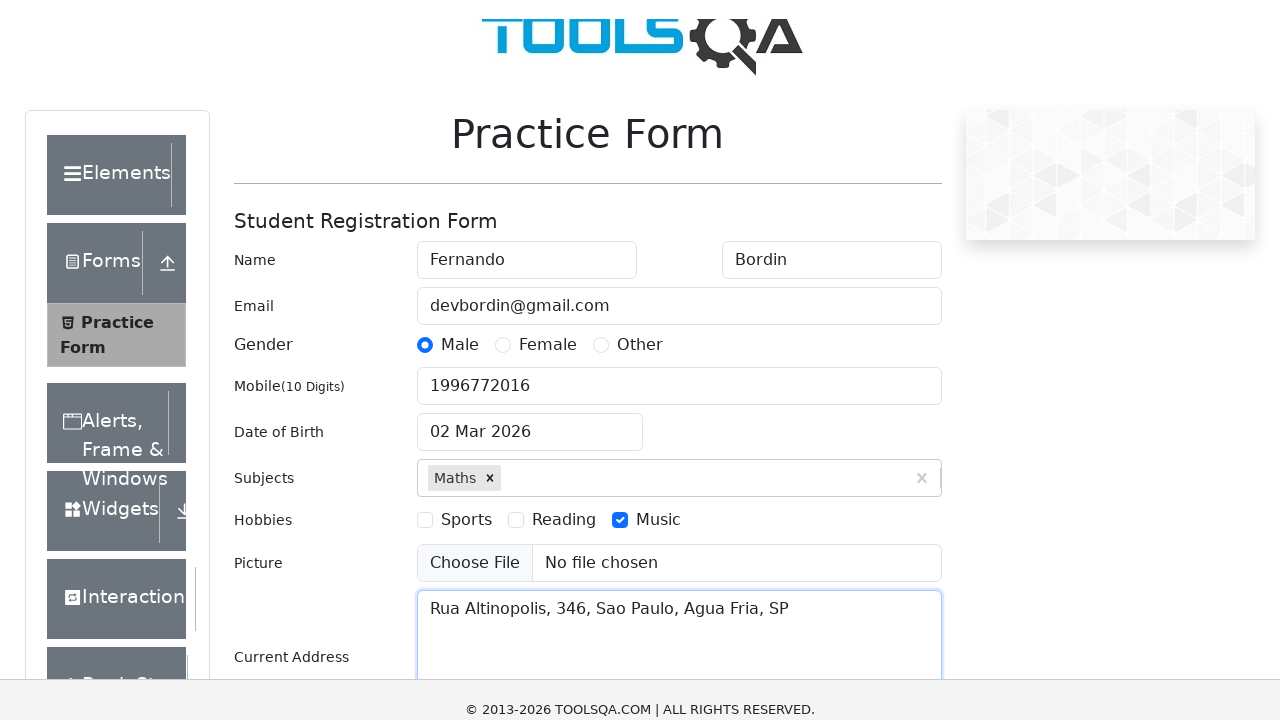

Pressed Enter to confirm state selection
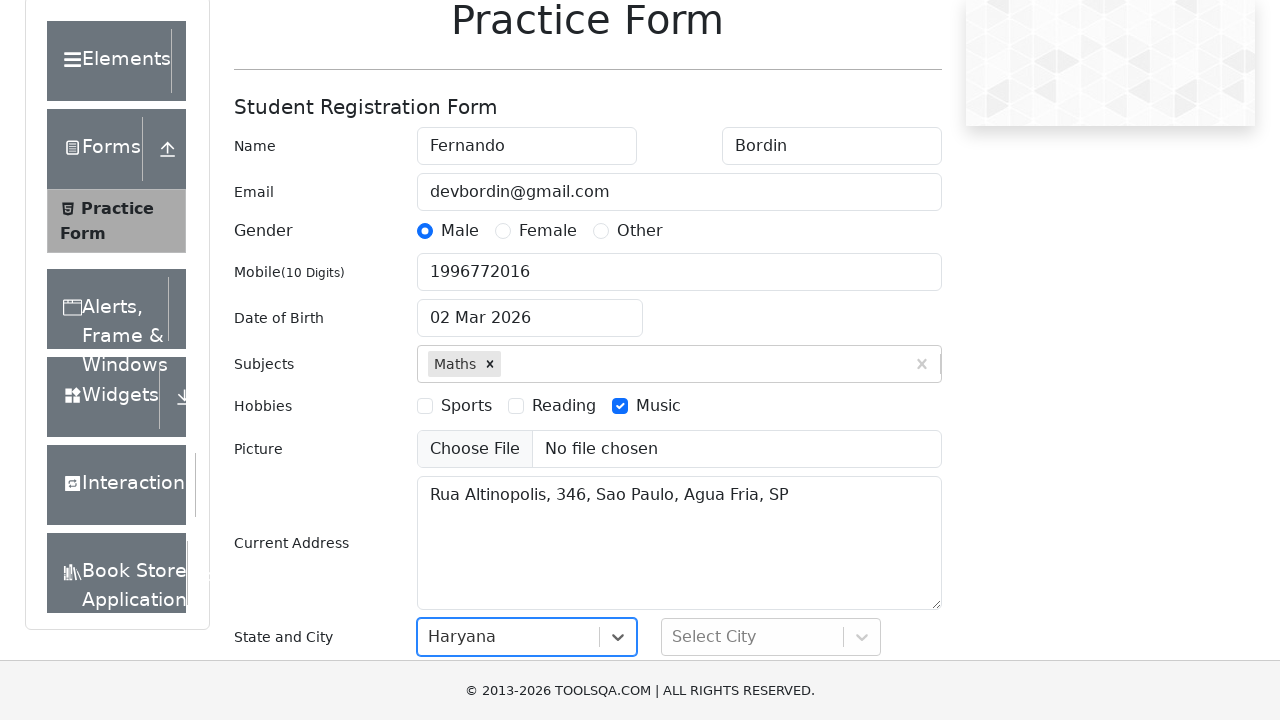

Filled city dropdown input with 'Karnal' on #react-select-4-input
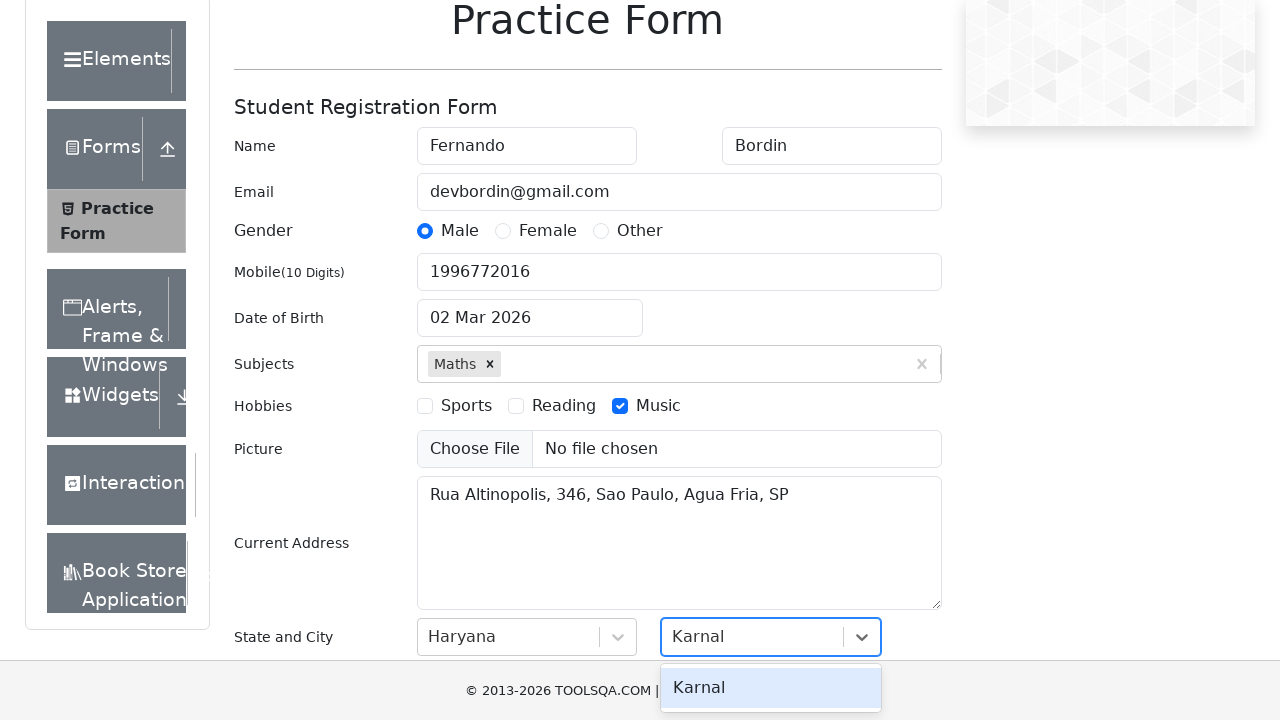

Pressed Enter to confirm city selection
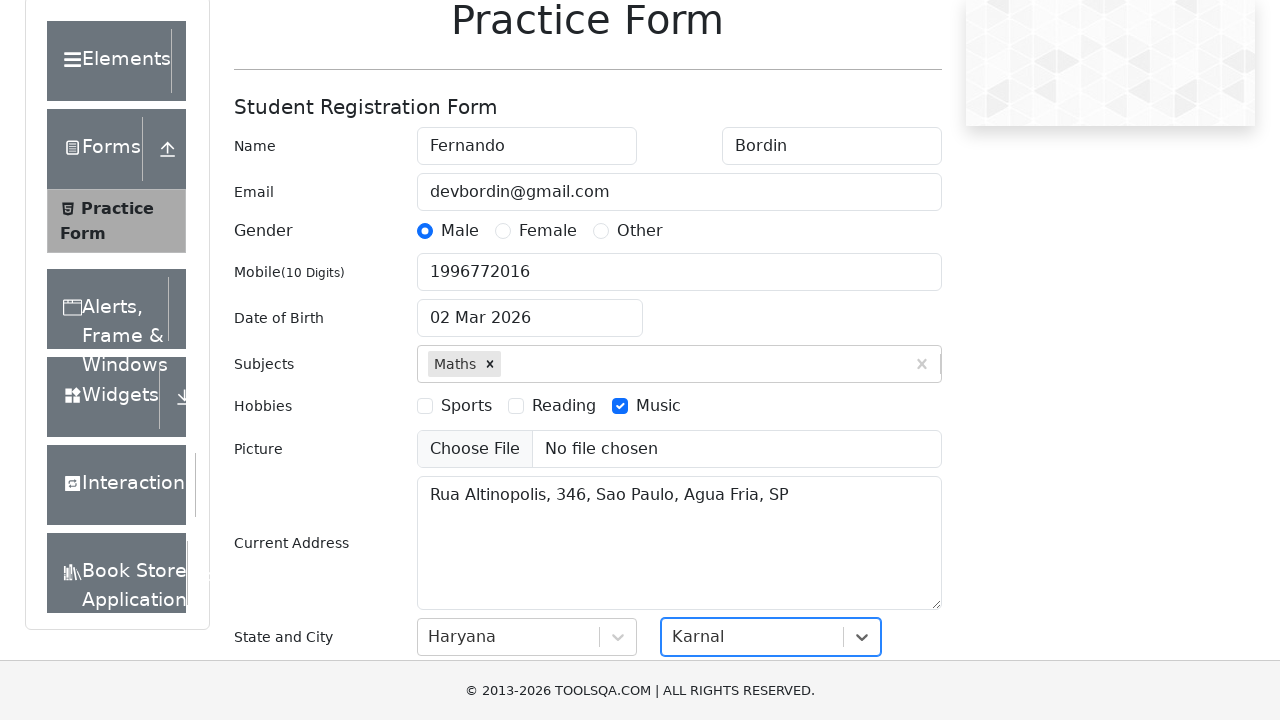

Scrolled submit button into view
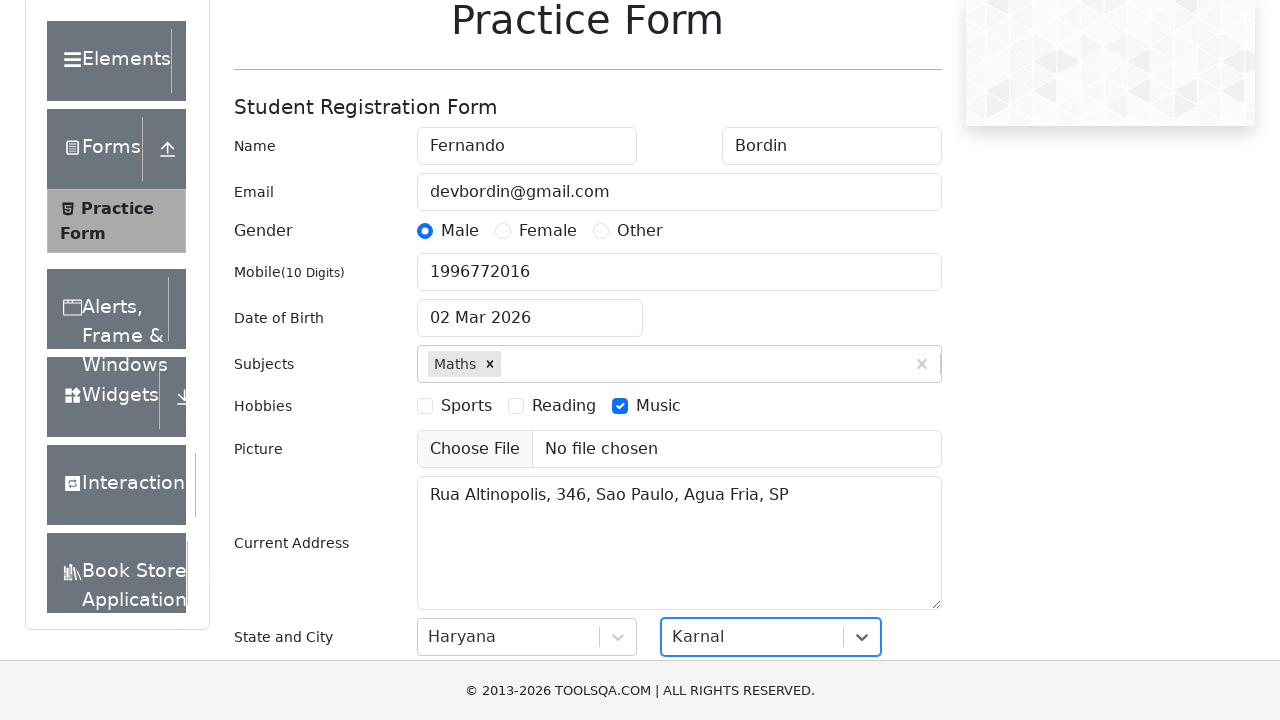

Clicked submit button to submit the form at (885, 499) on #submit
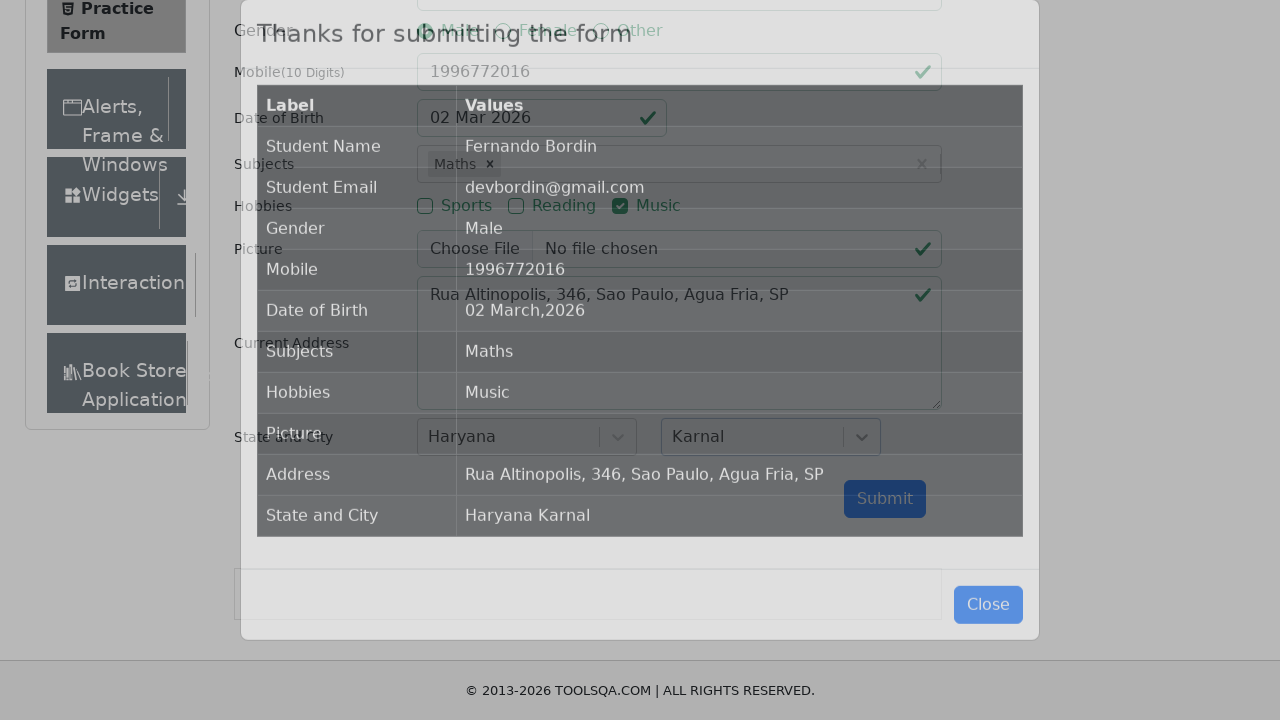

Form submission modal appeared successfully
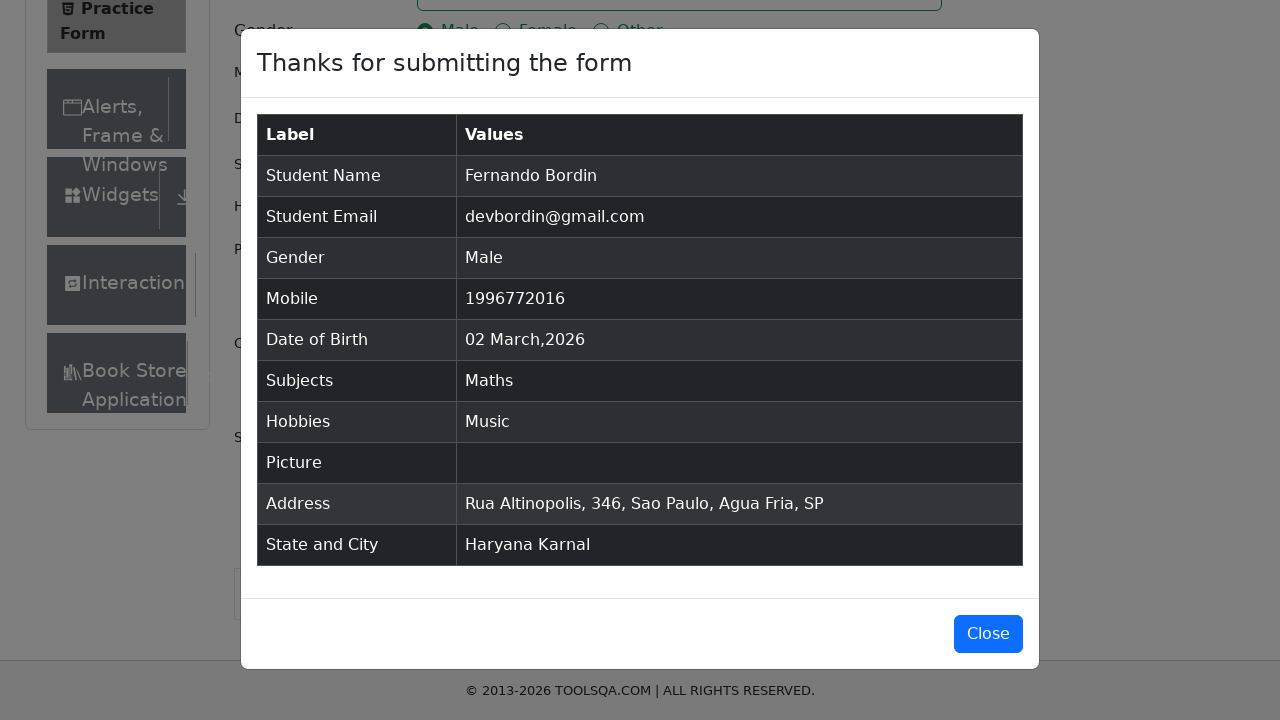

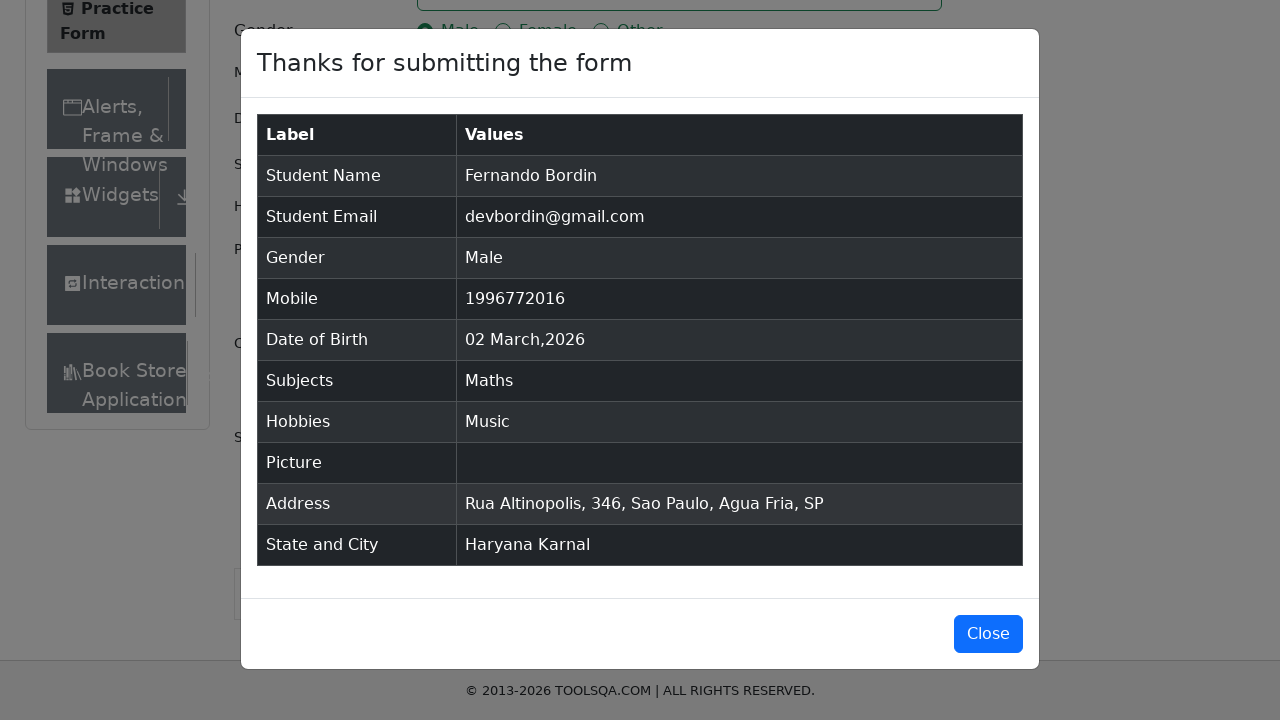